Tests browser alert and confirm dialog handling by entering a name, triggering an alert popup, accepting it, then triggering a confirm popup and dismissing it.

Starting URL: https://rahulshettyacademy.com/AutomationPractice/

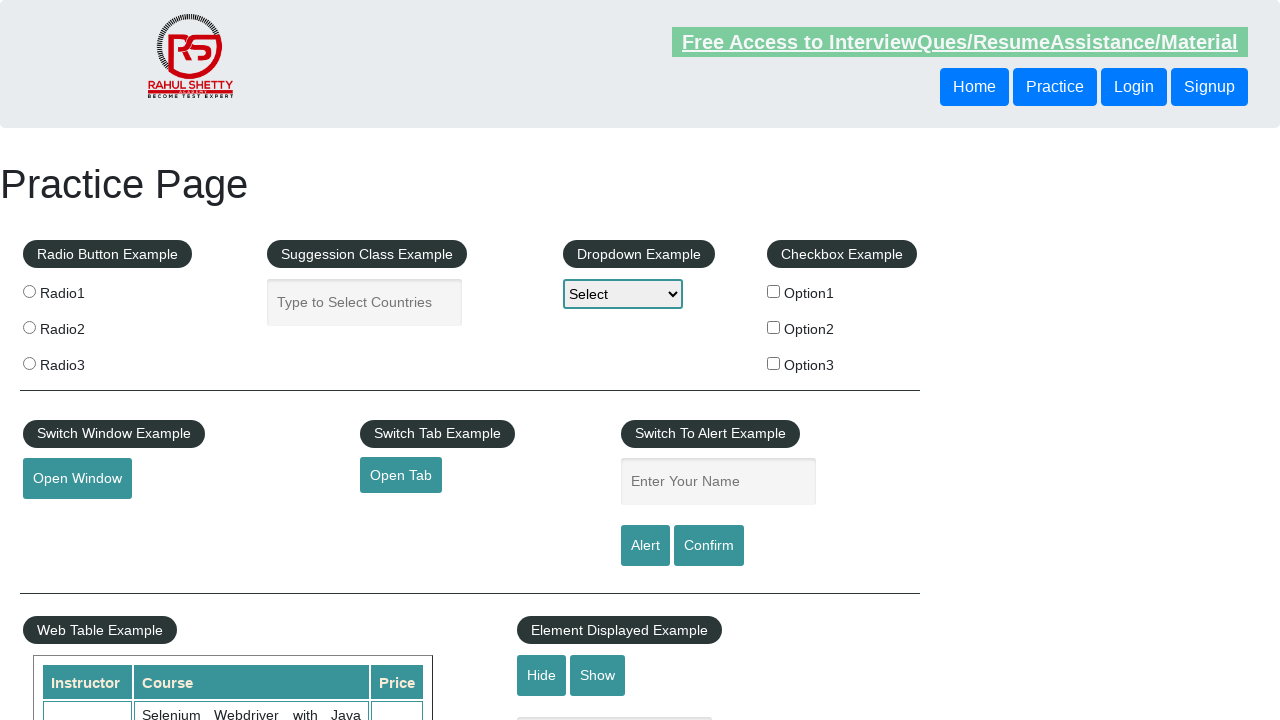

Filled name input field with 'Soumik' on #name
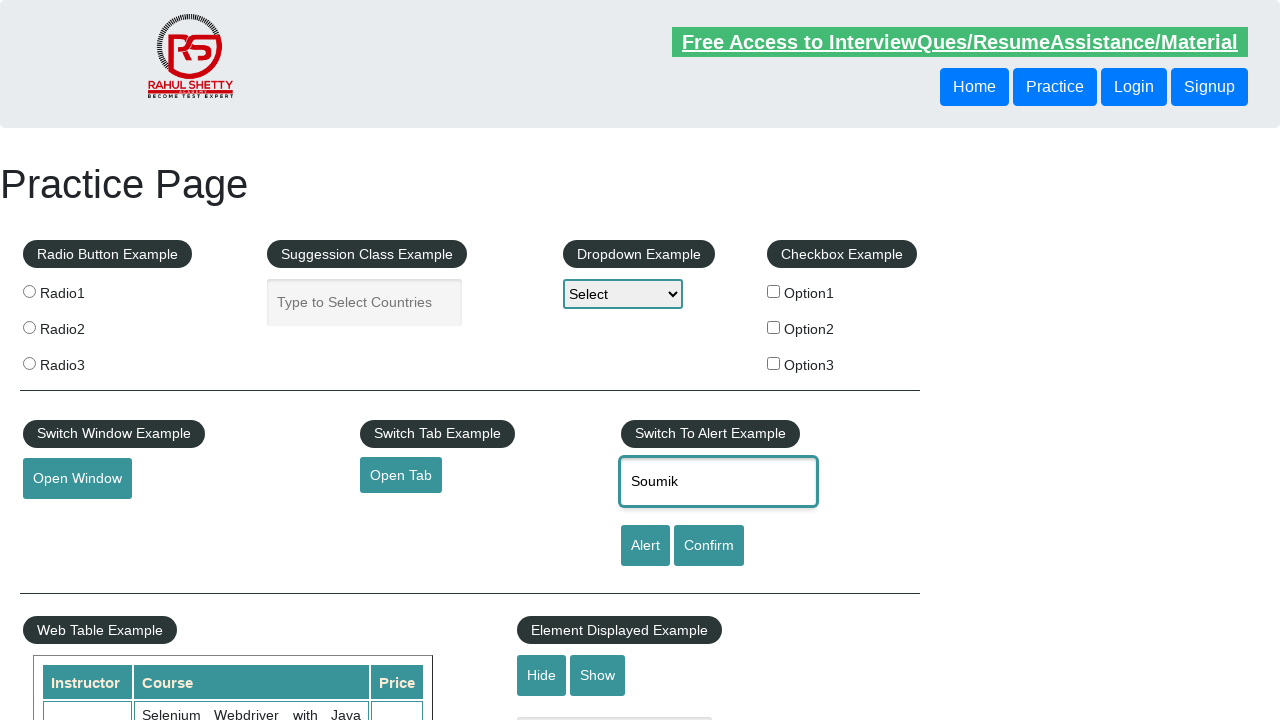

Clicked alert button to trigger alert dialog at (645, 546) on #alertbtn
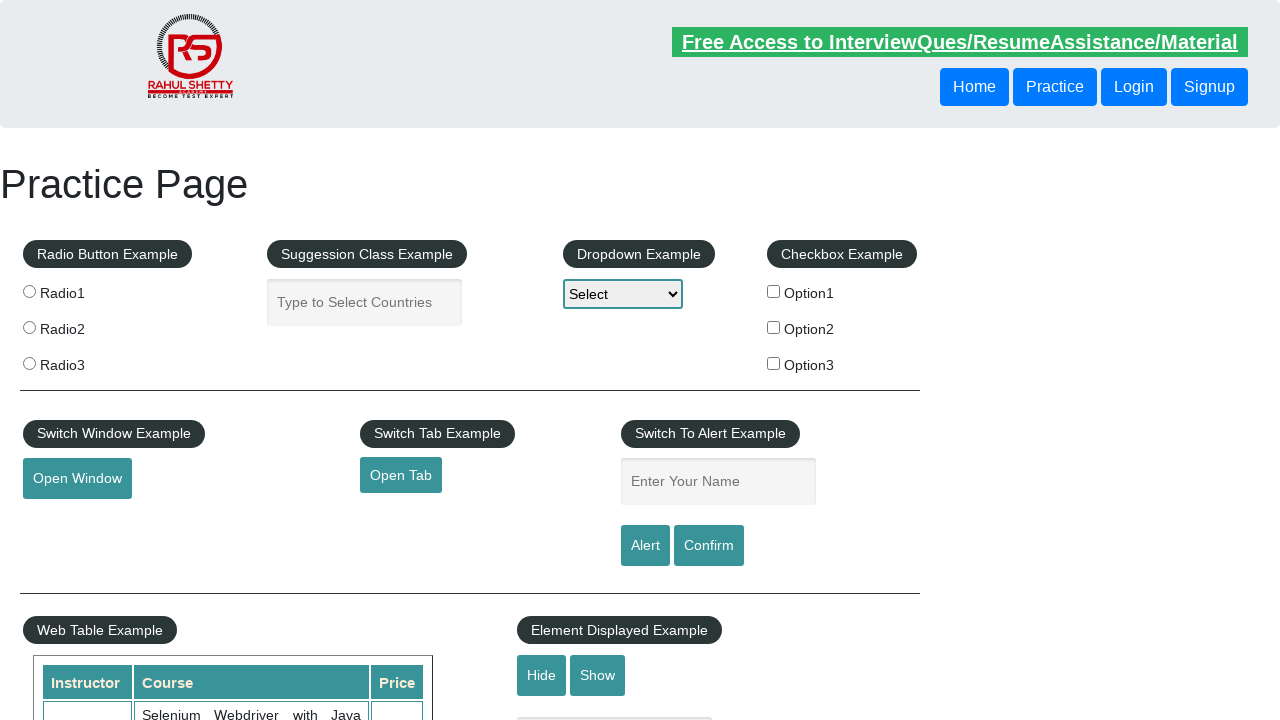

Set up alert dialog handler to accept
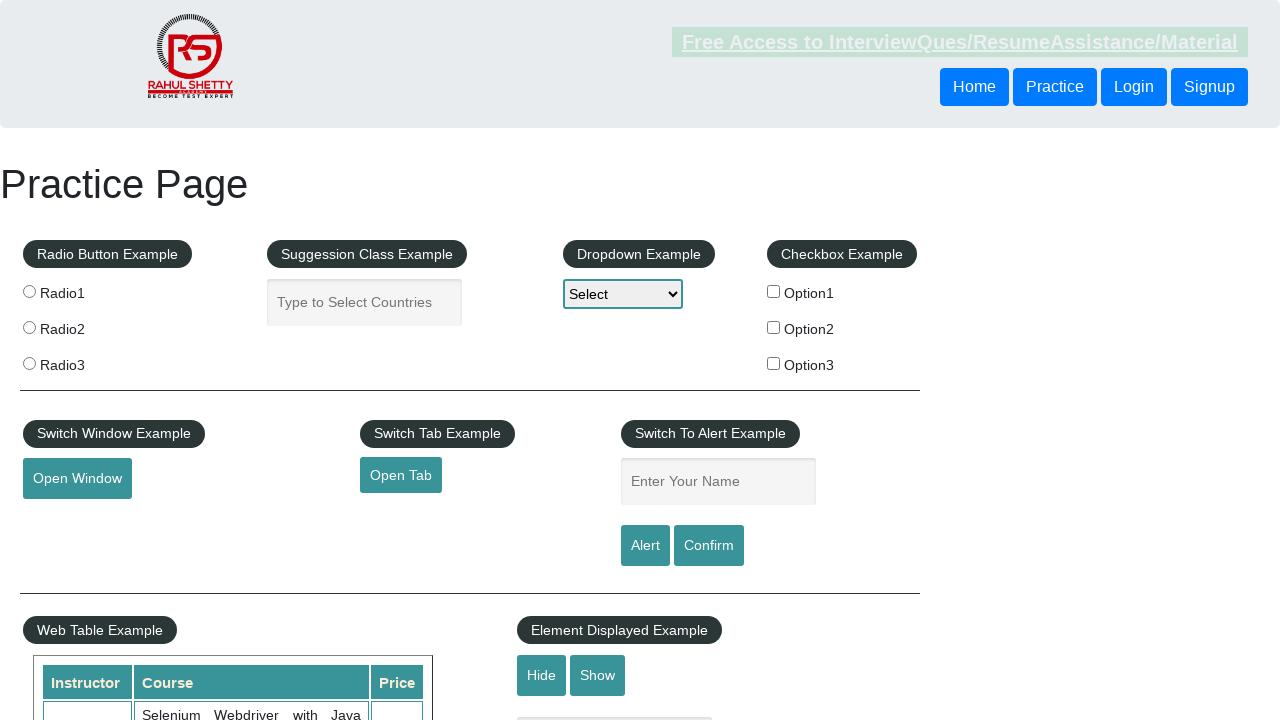

Alert dialog accepted and dismissed
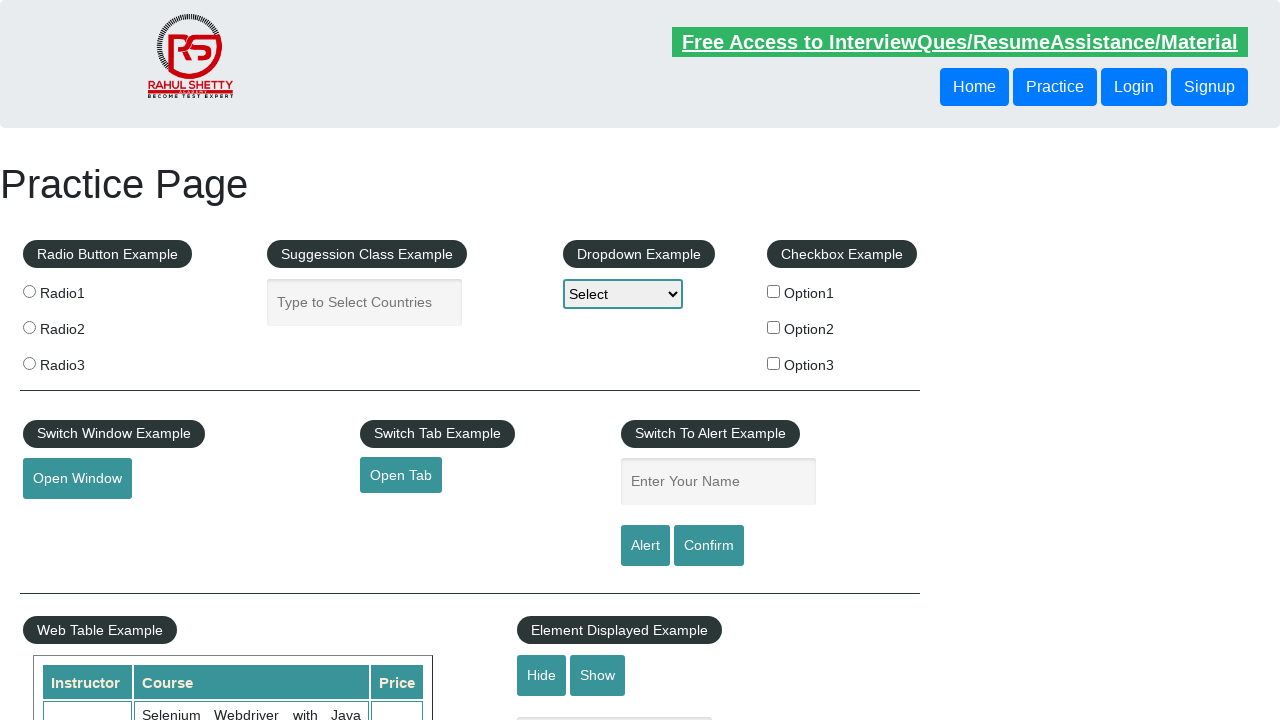

Filled name input field again with 'Soumik' on #name
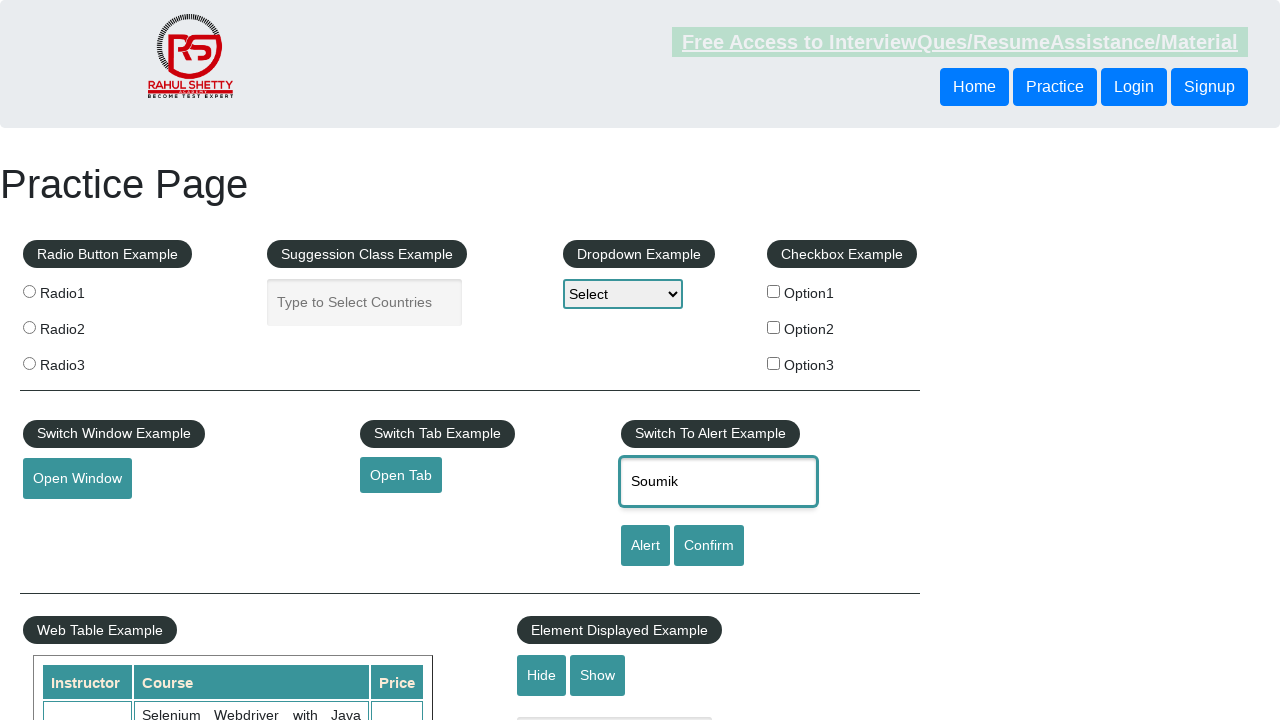

Set up confirm dialog handler to dismiss
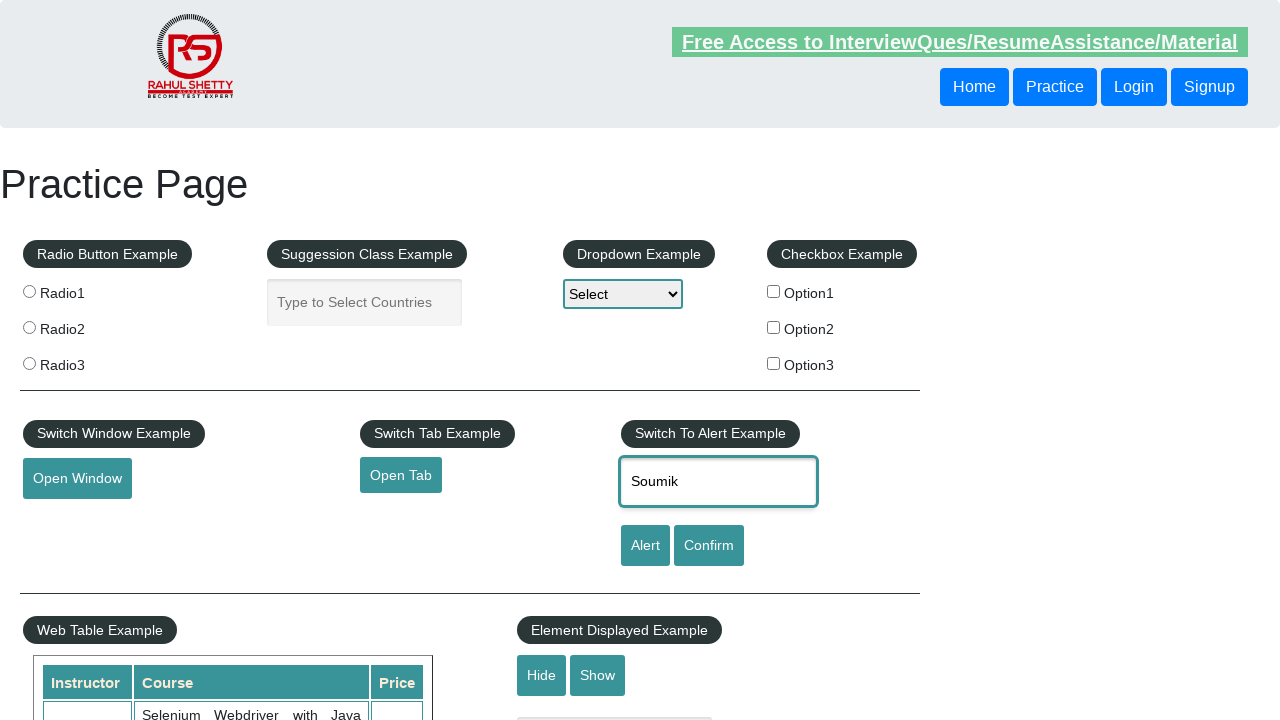

Clicked confirm button to trigger confirm dialog at (709, 546) on #confirmbtn
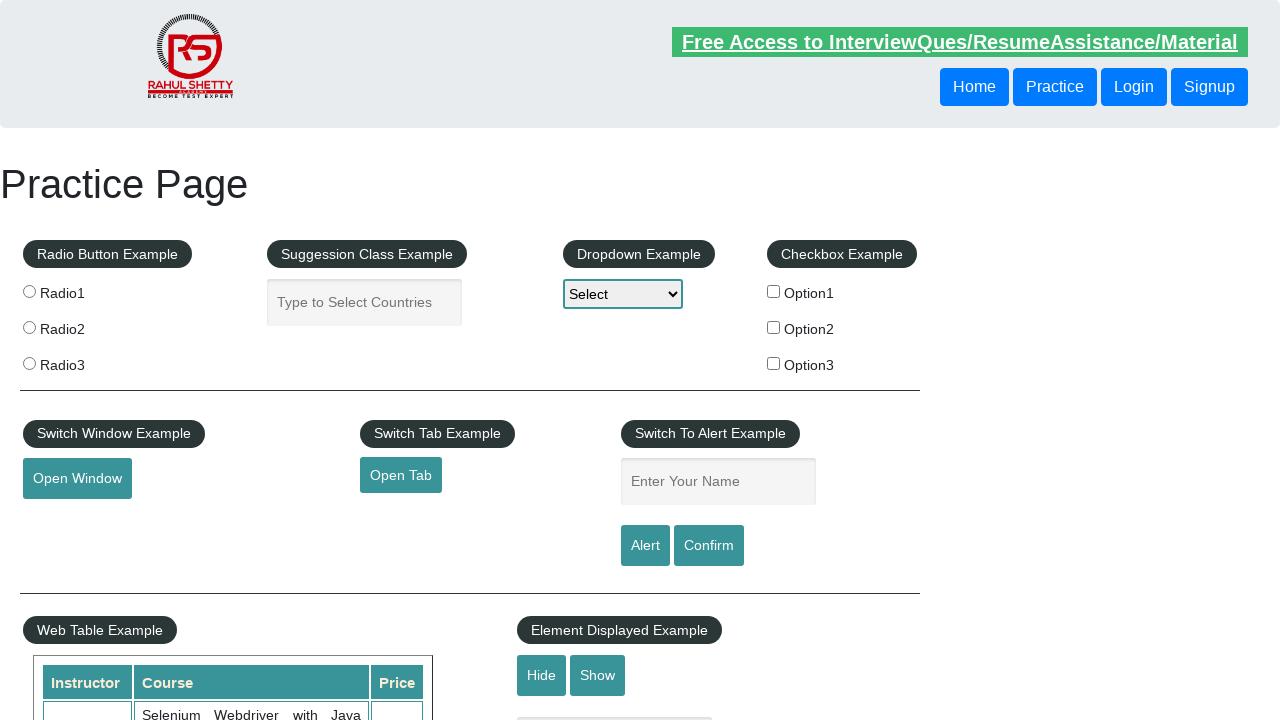

Confirm dialog dismissed
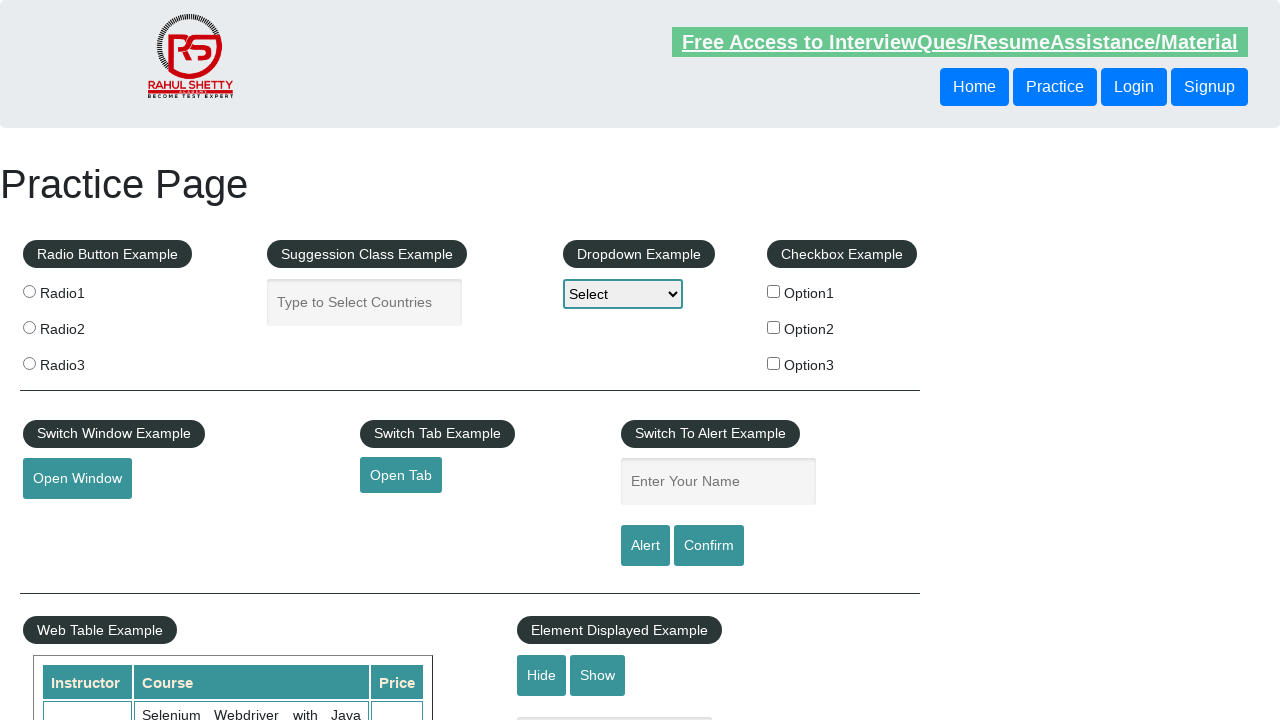

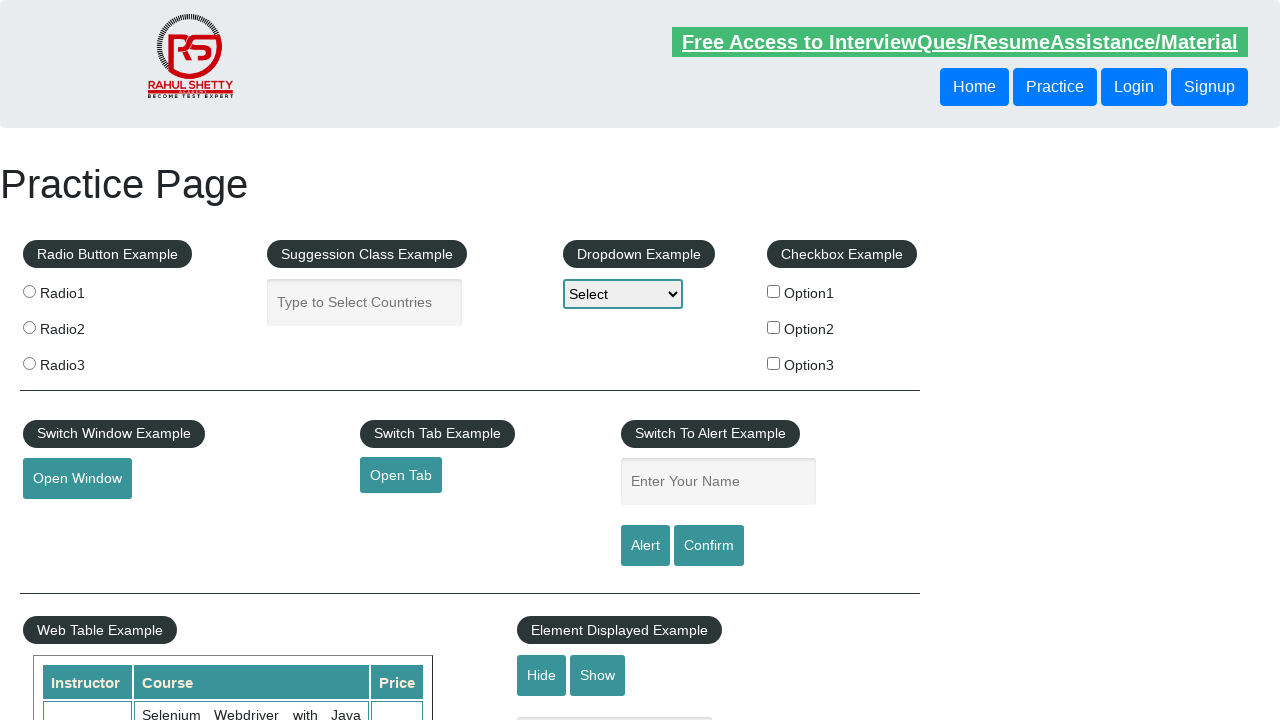